Tests typing text and using backspace keys to delete characters

Starting URL: https://jquery.com/

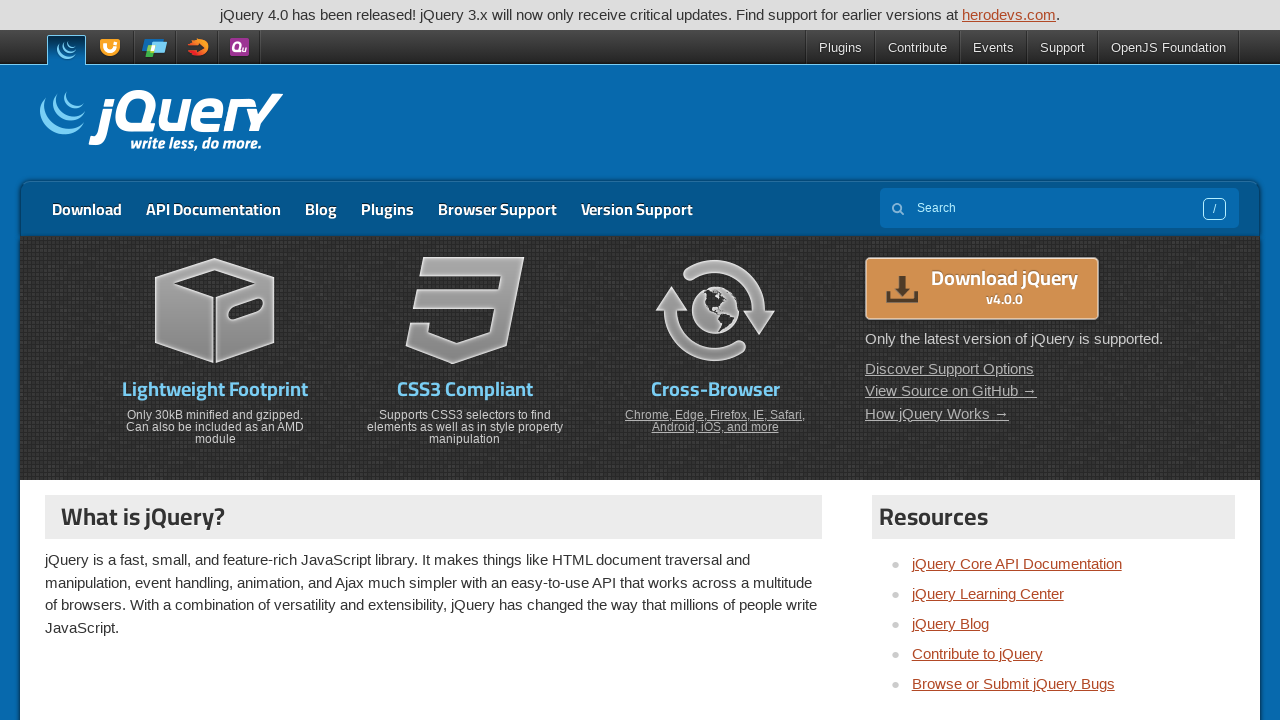

Clicked the search field at (1059, 208) on [name='s']
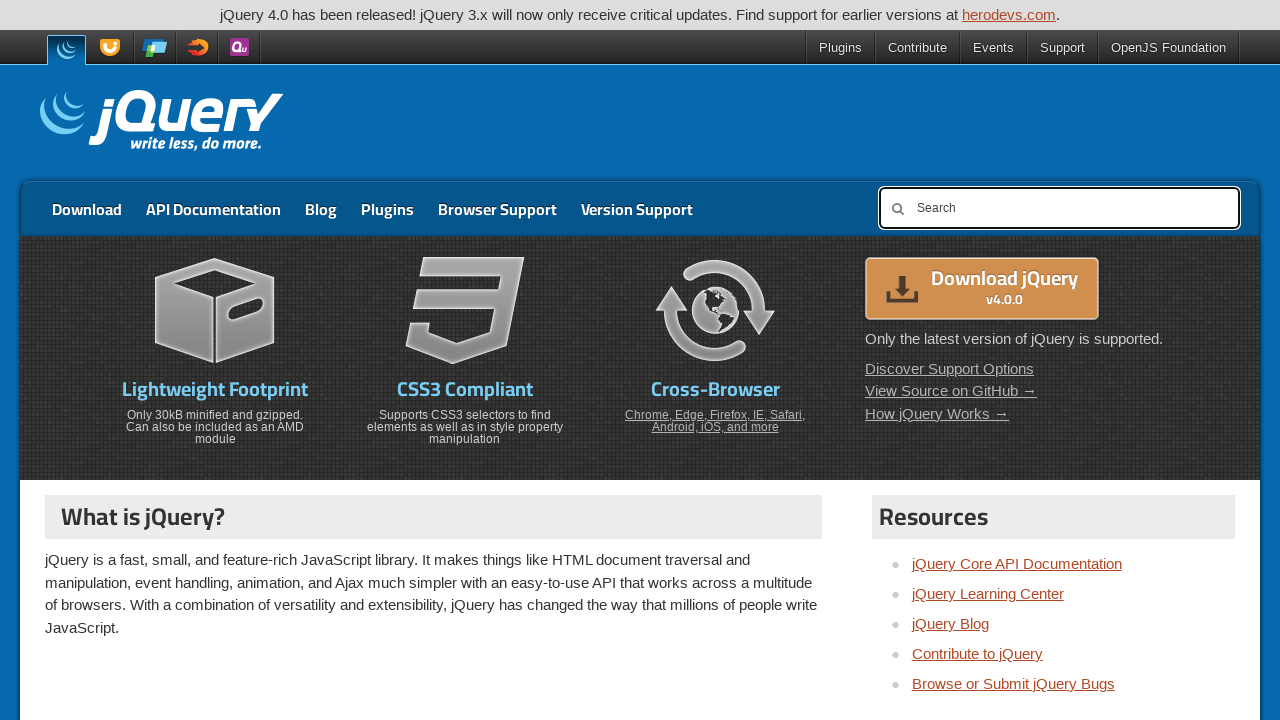

Typed 'footprint' into search field
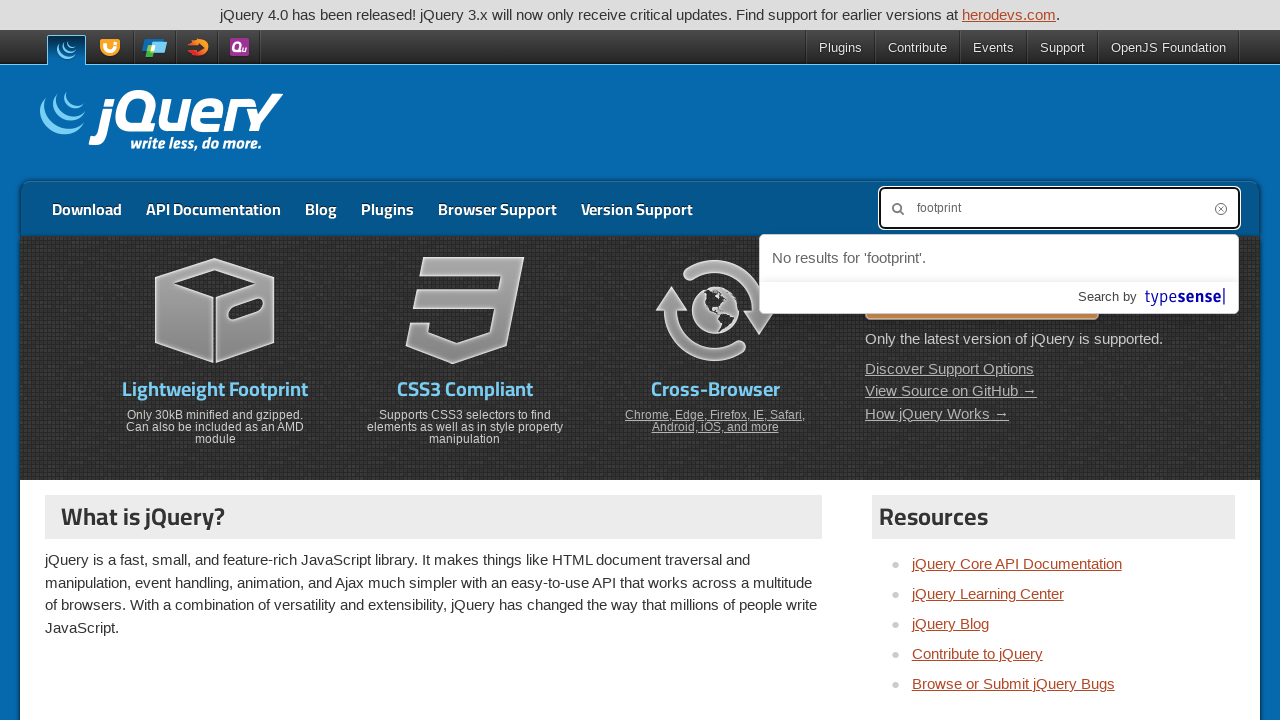

Pressed Backspace to delete a character
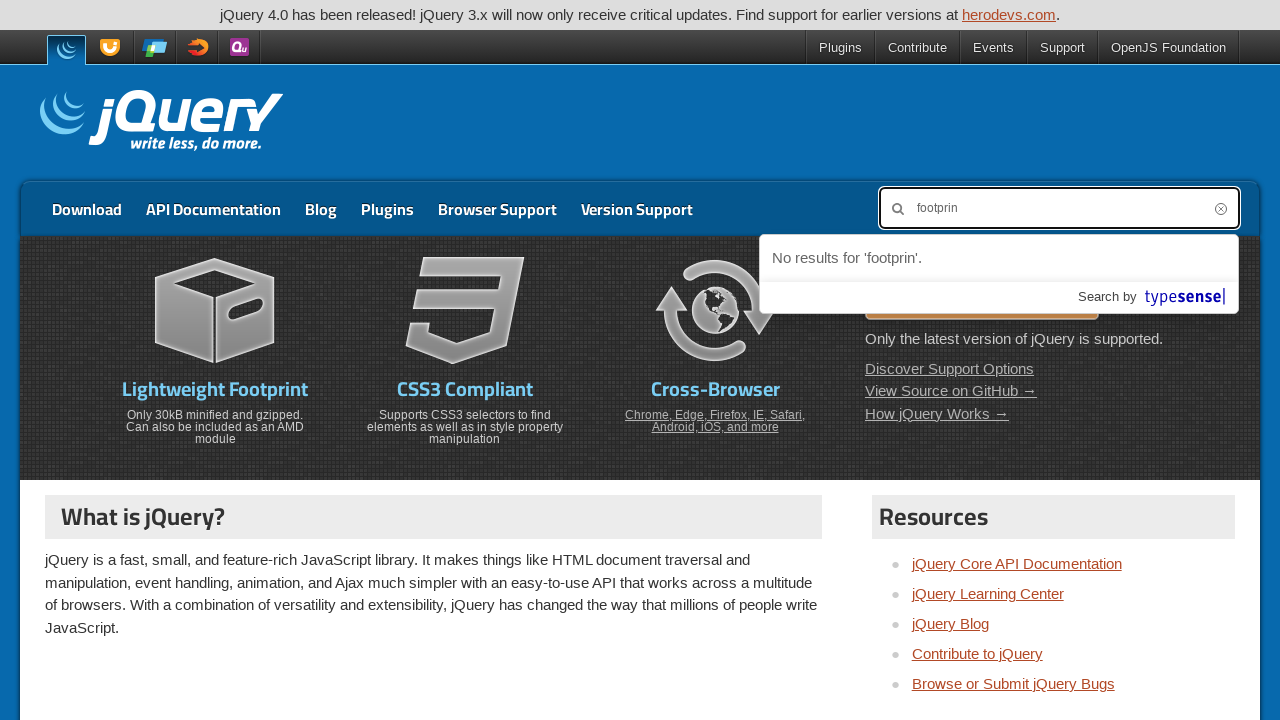

Pressed Backspace to delete a character
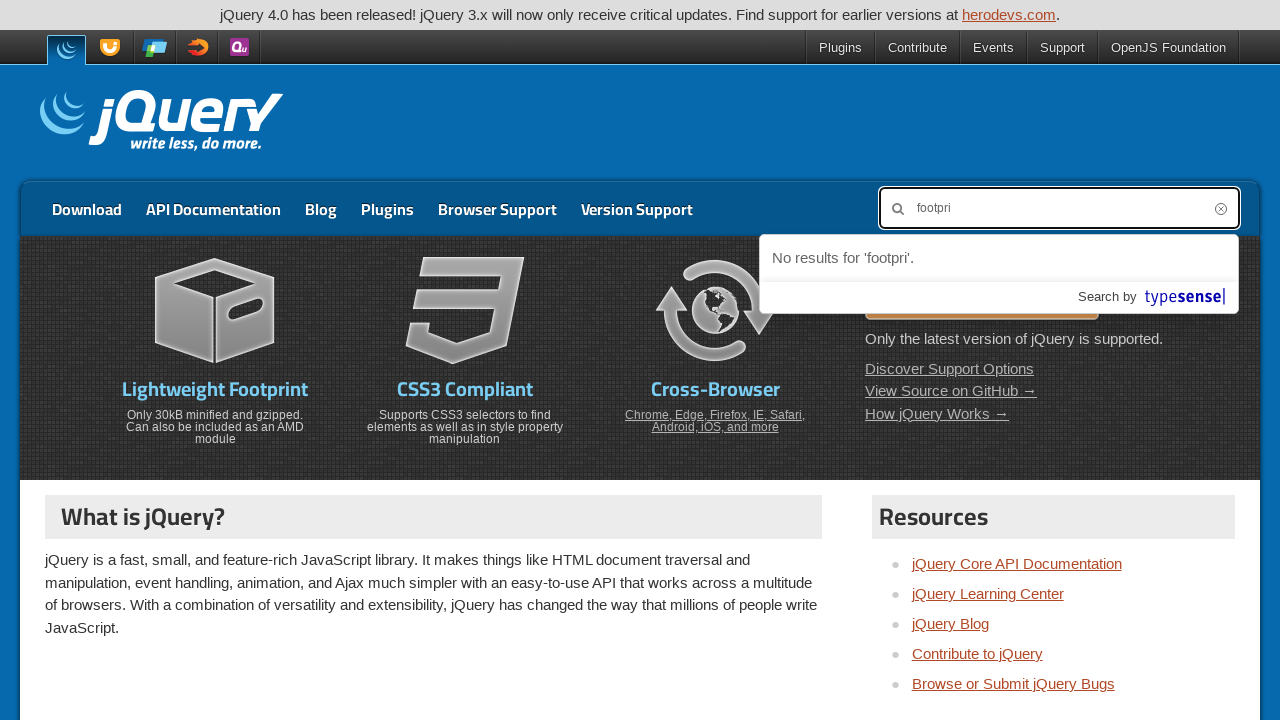

Pressed Backspace to delete a character
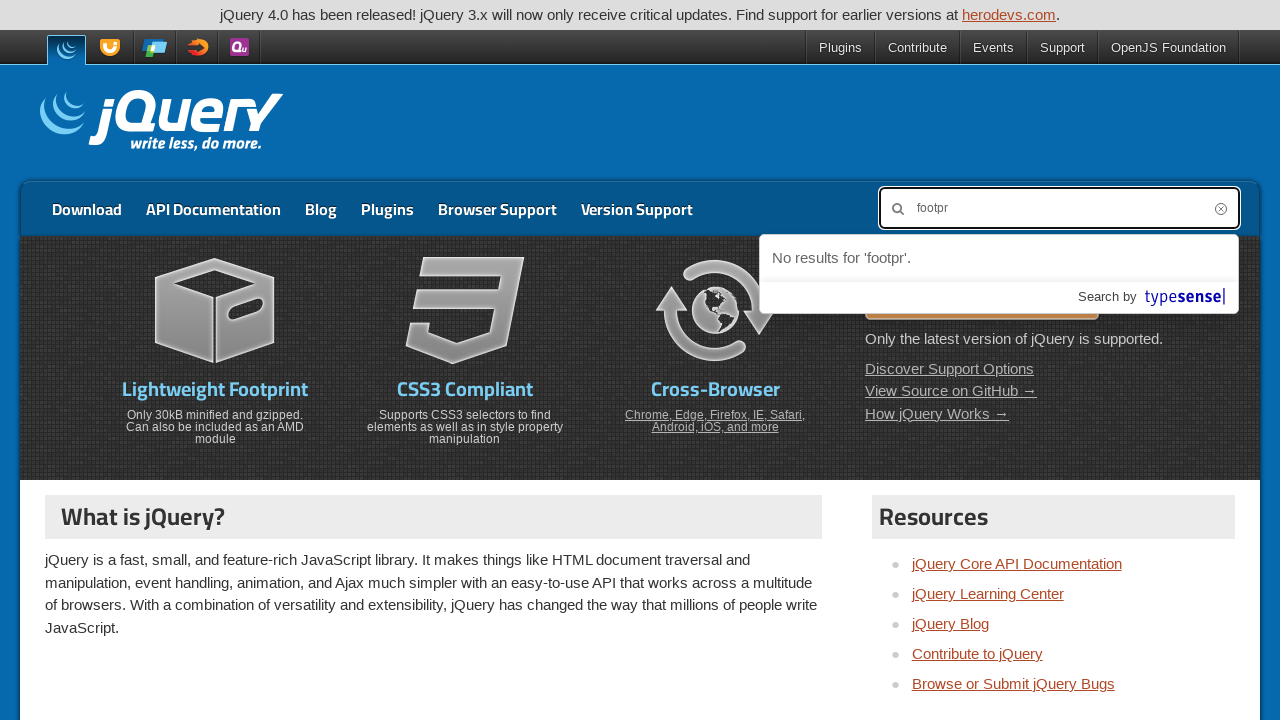

Pressed Backspace to delete a character
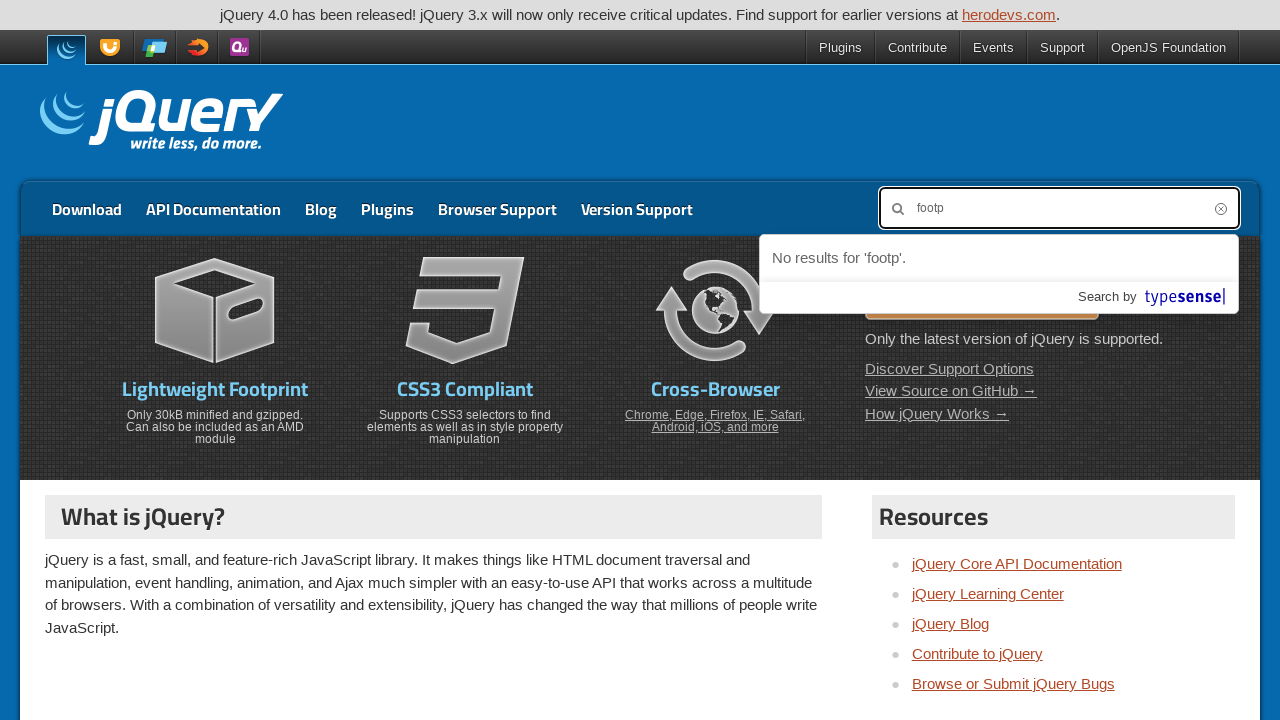

Pressed Backspace to delete a character
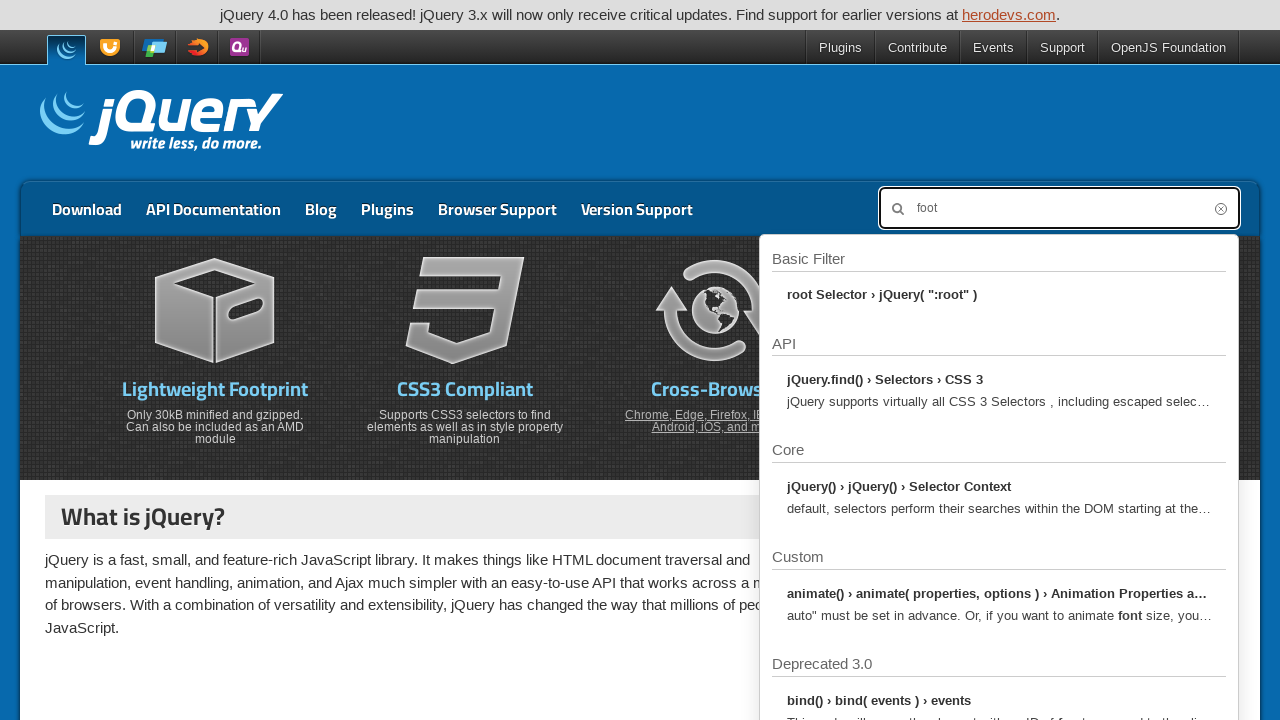

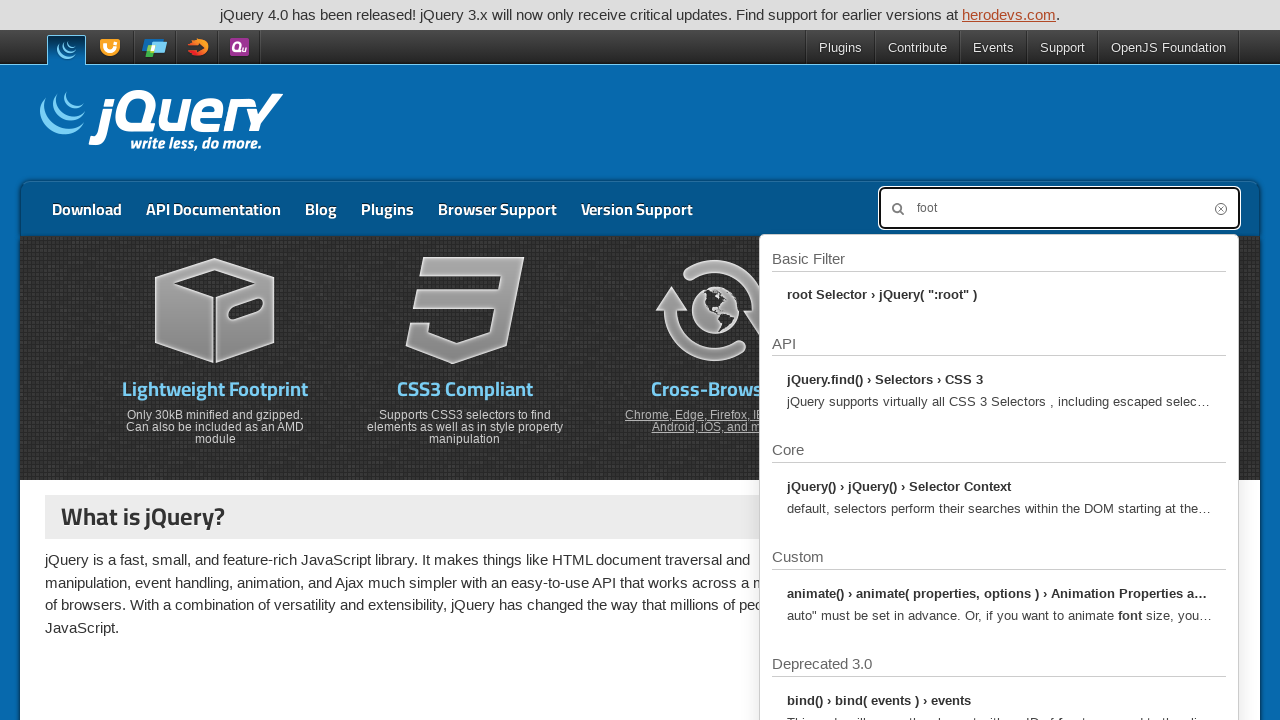